Tests Bootstrap modal dialog functionality by scrolling to the demo button and clicking it to open the example modal

Starting URL: https://getbootstrap.com/docs/5.3/components/modal

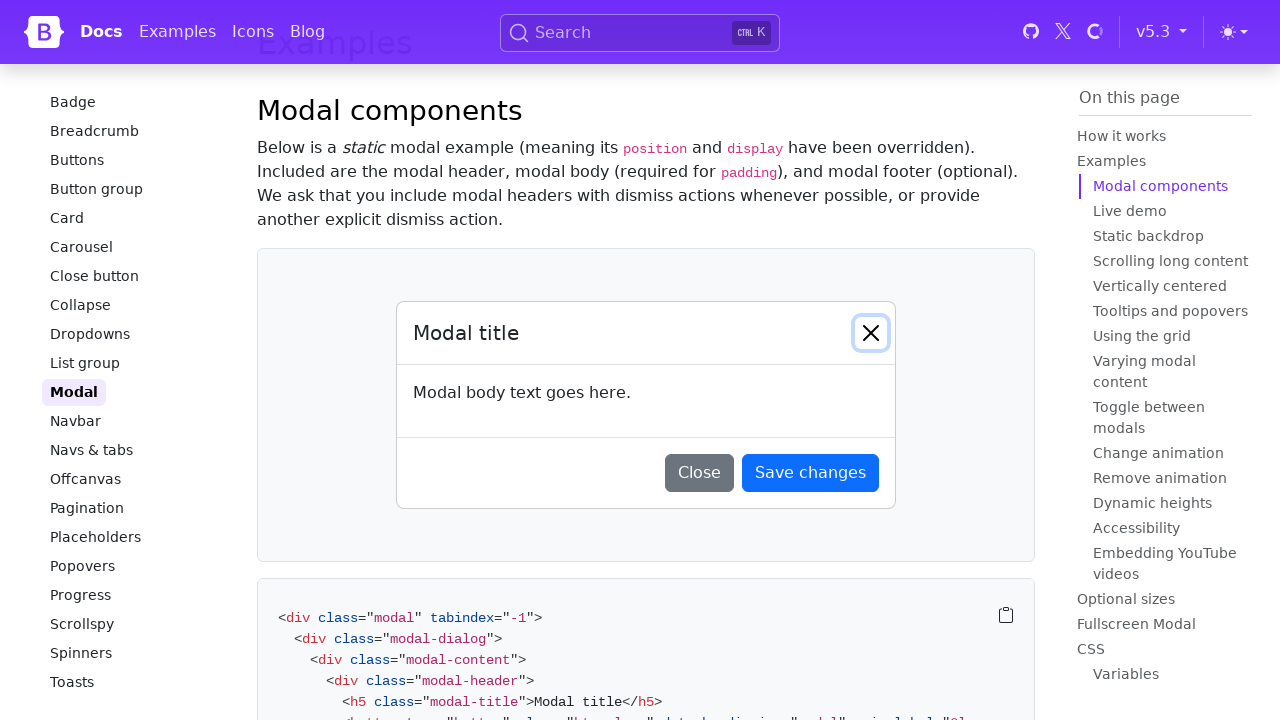

Page loaded (domcontentloaded)
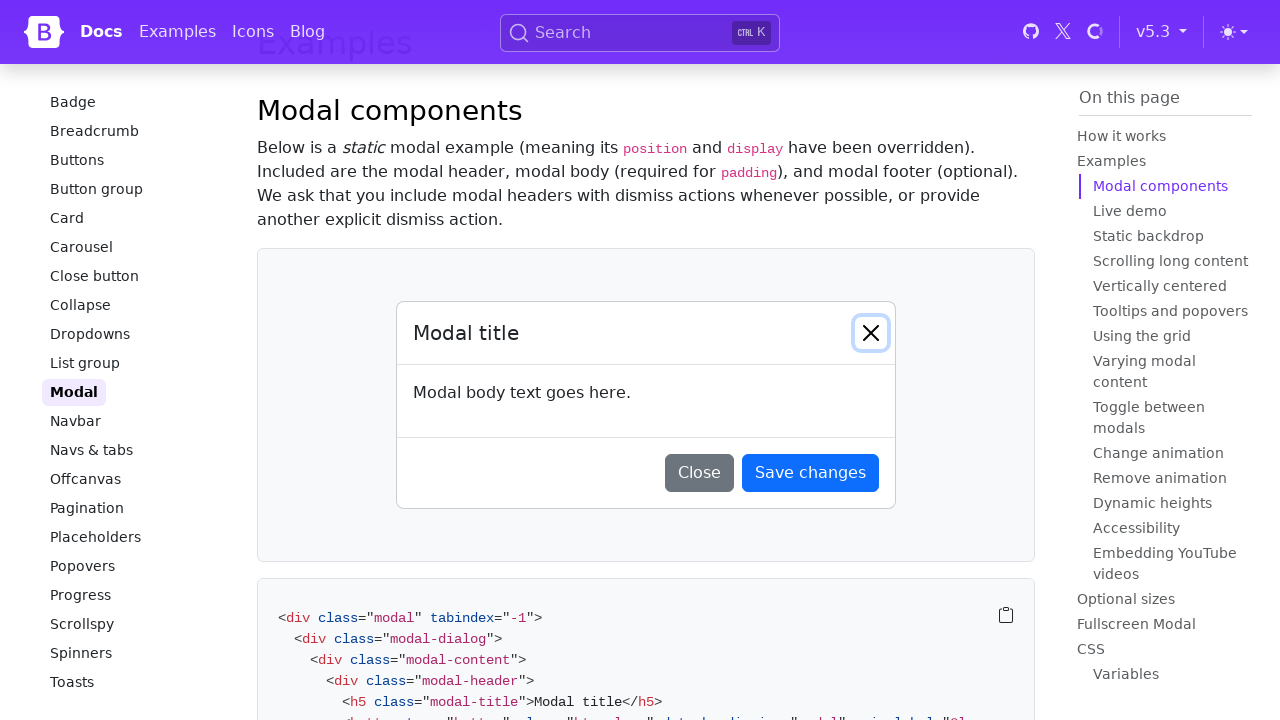

Scrolled Bootstrap modal trigger button into view
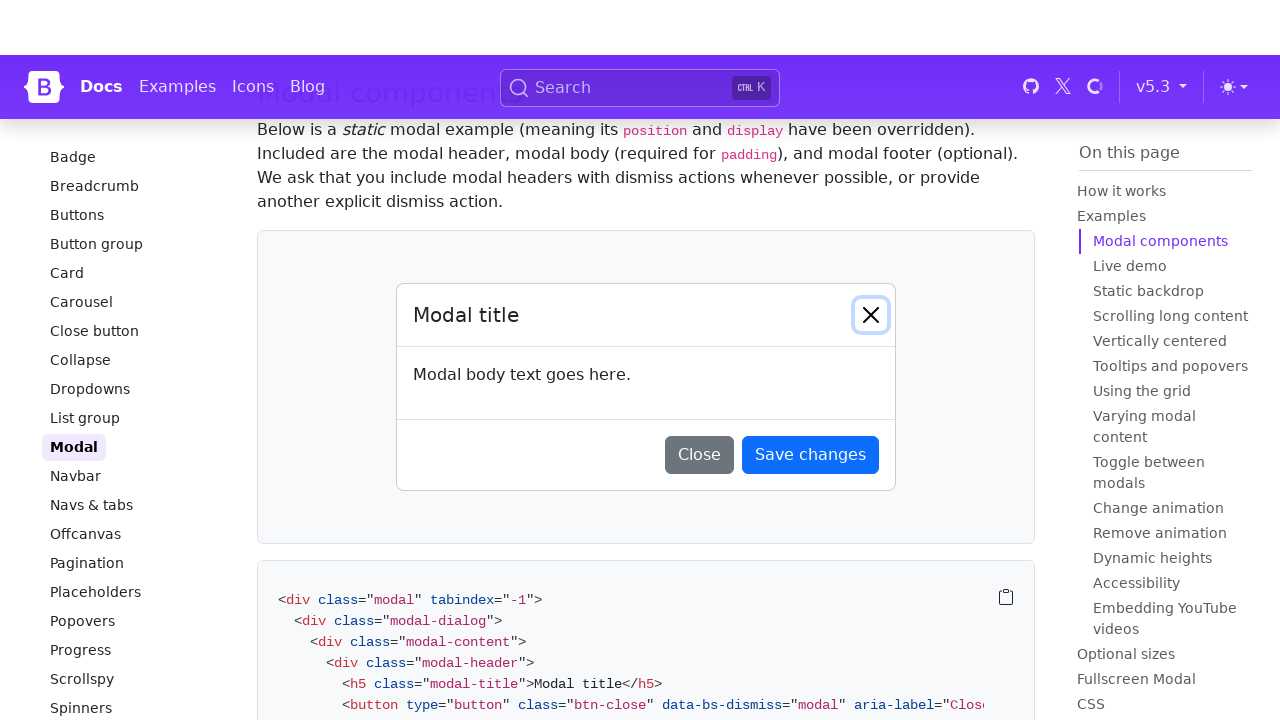

Clicked modal trigger button to open example modal at (379, 99) on button[data-bs-target='#exampleModalLive']
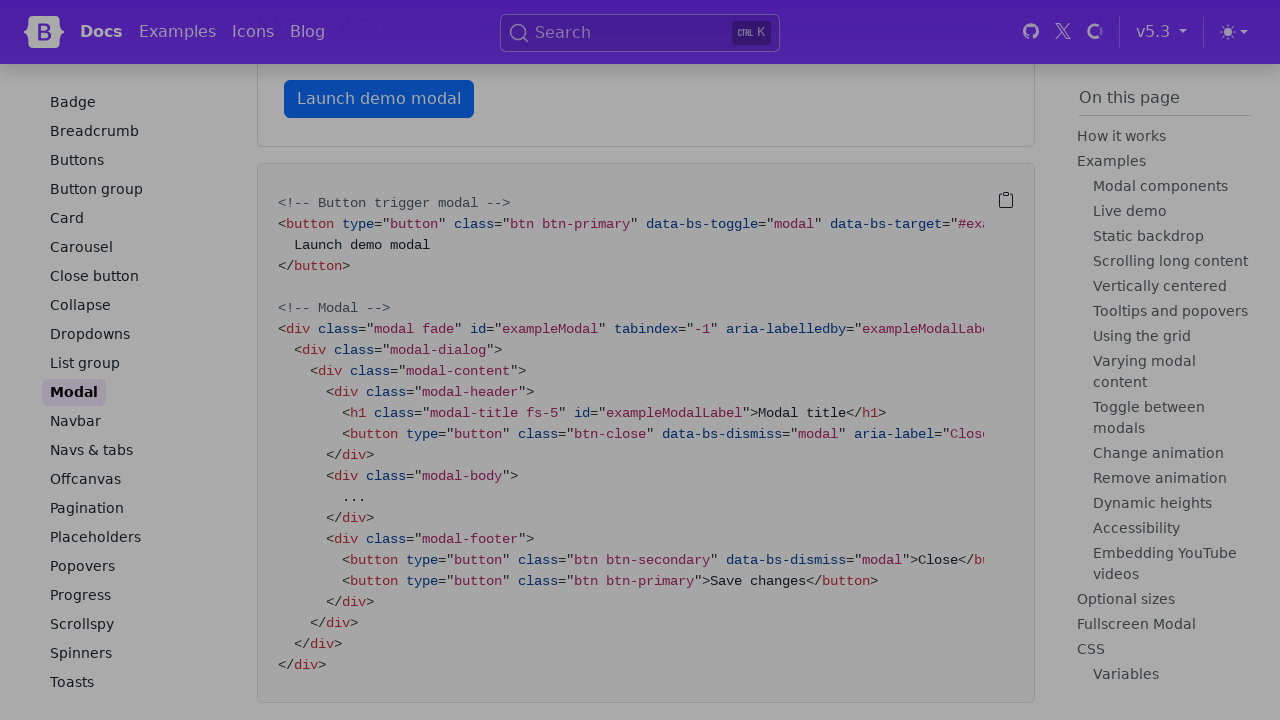

Bootstrap modal dialog opened and became visible
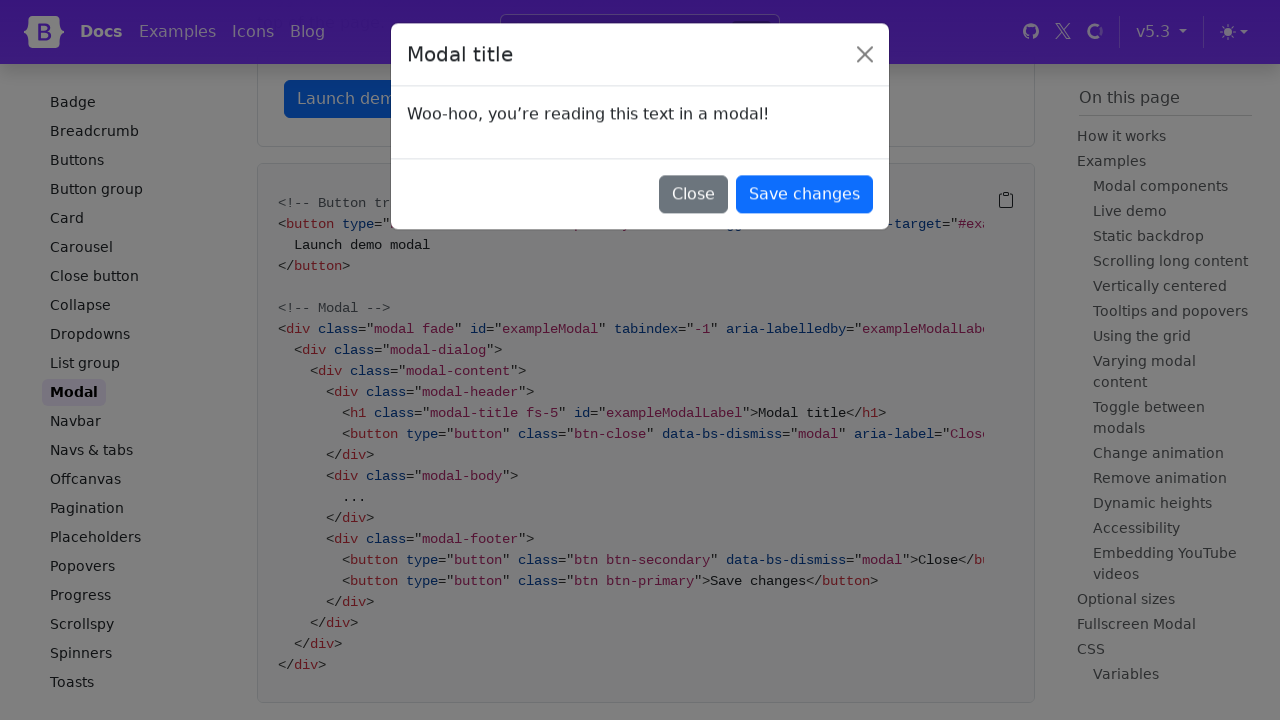

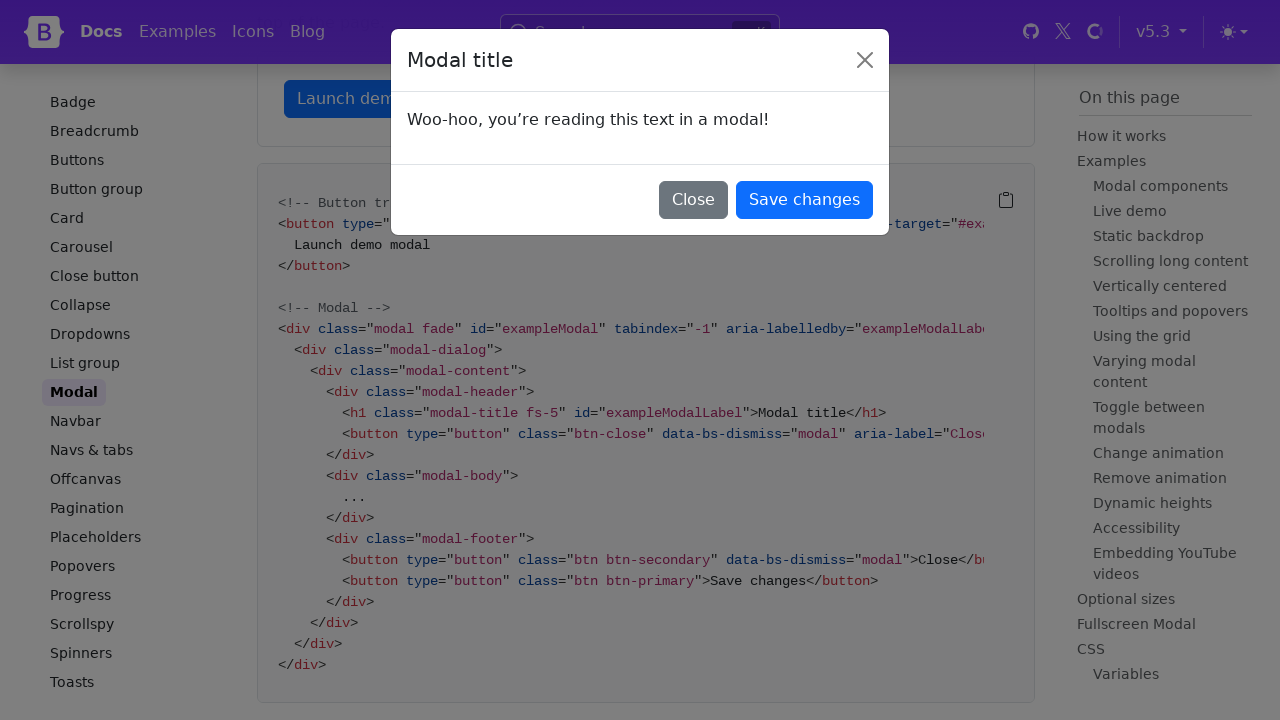